Tests browser multi-tab handling by navigating to a demo page, clicking a link that opens a new tab, and then switching between all open window handles to verify tab navigation works correctly.

Starting URL: https://skpatro.github.io/demo/

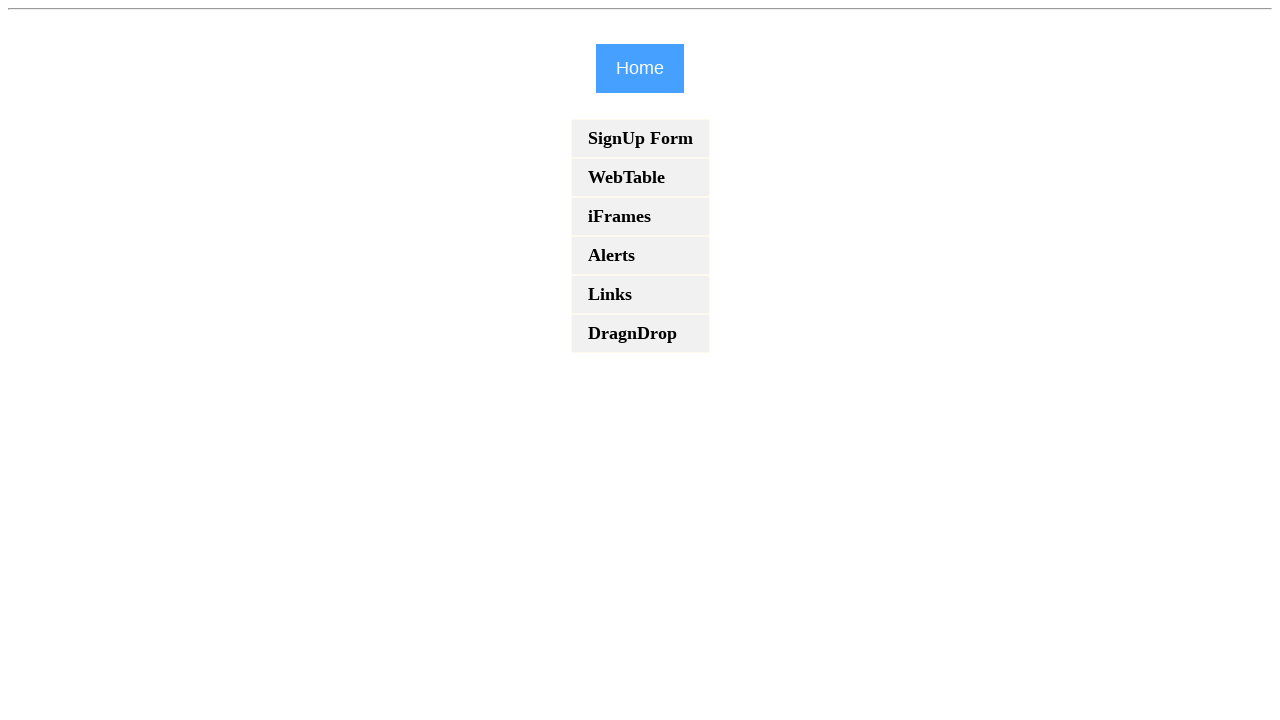

Clicked on the 'links' link to navigate to links page at (640, 294) on a[href='links']
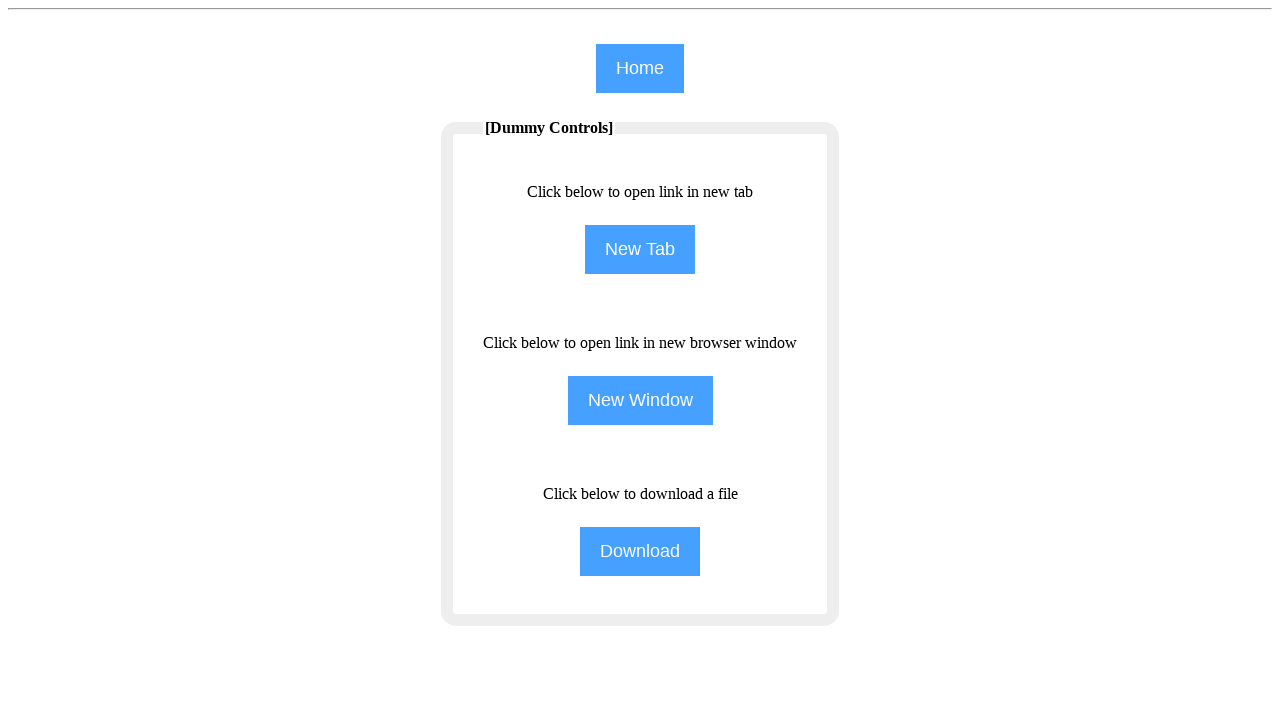

Links page loaded (domcontentloaded)
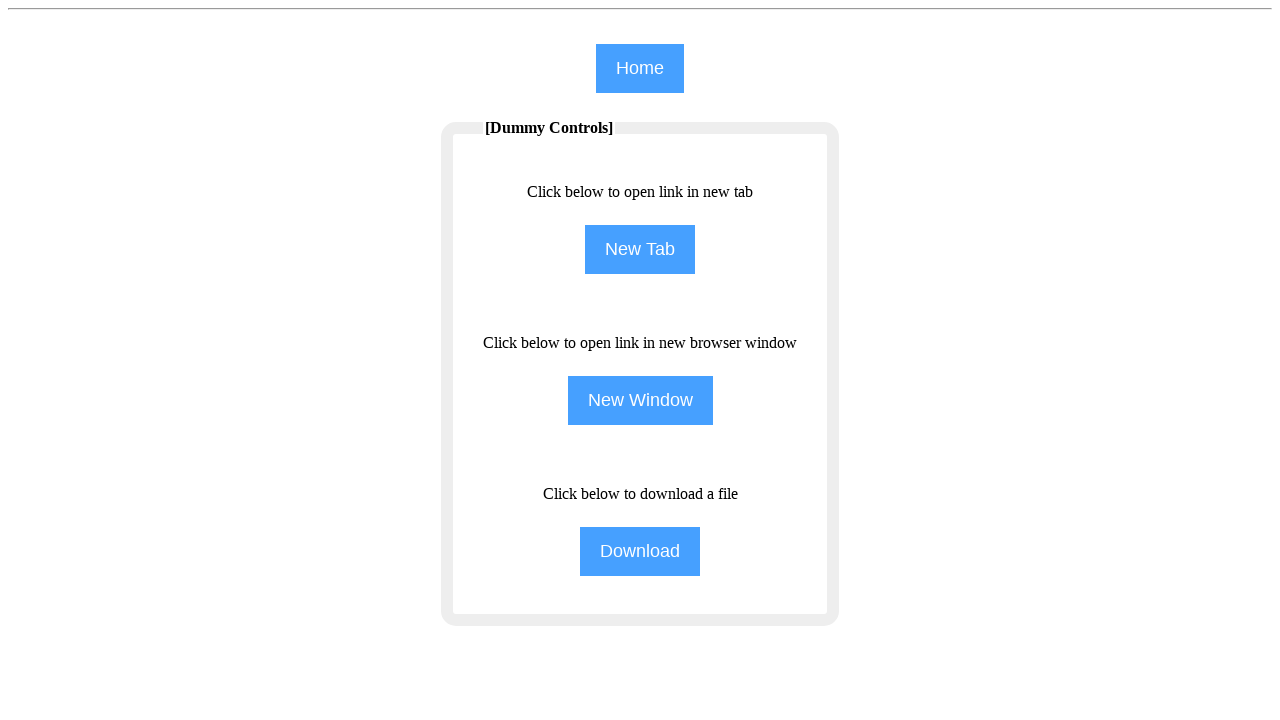

Clicked NewTab button to open a new tab at (640, 250) on input[name='NewTab']
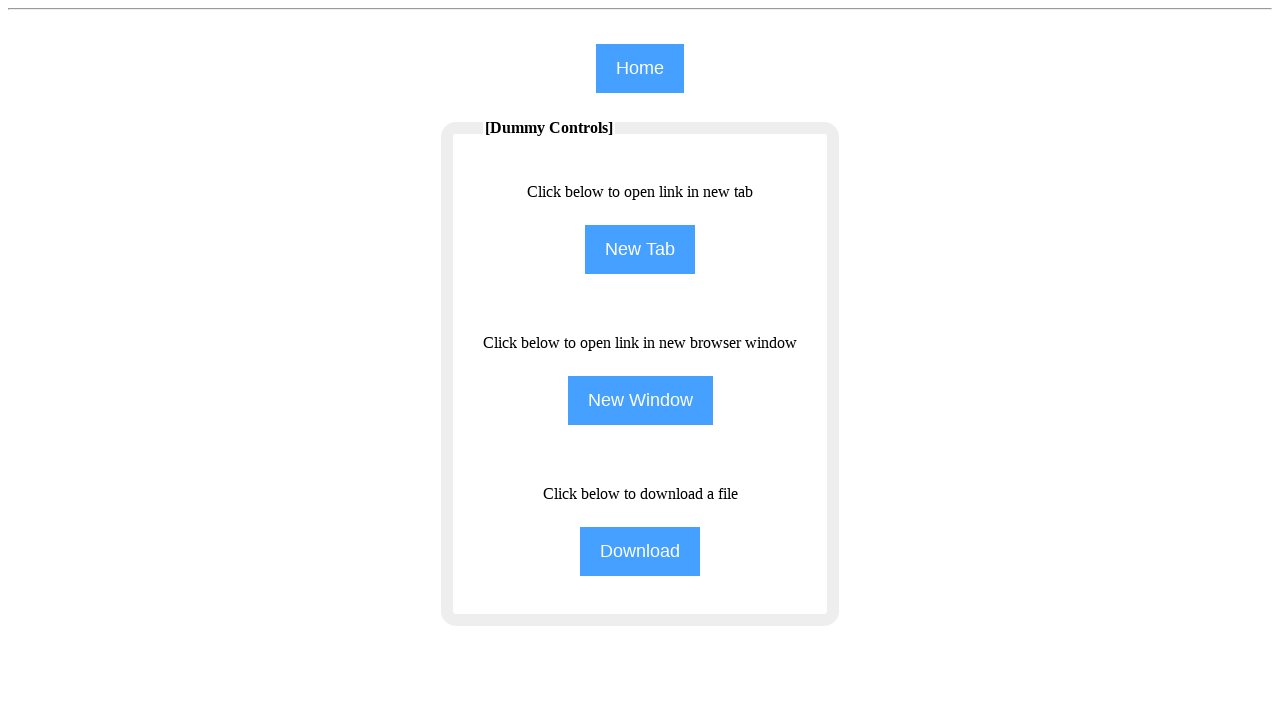

New tab page loaded (domcontentloaded)
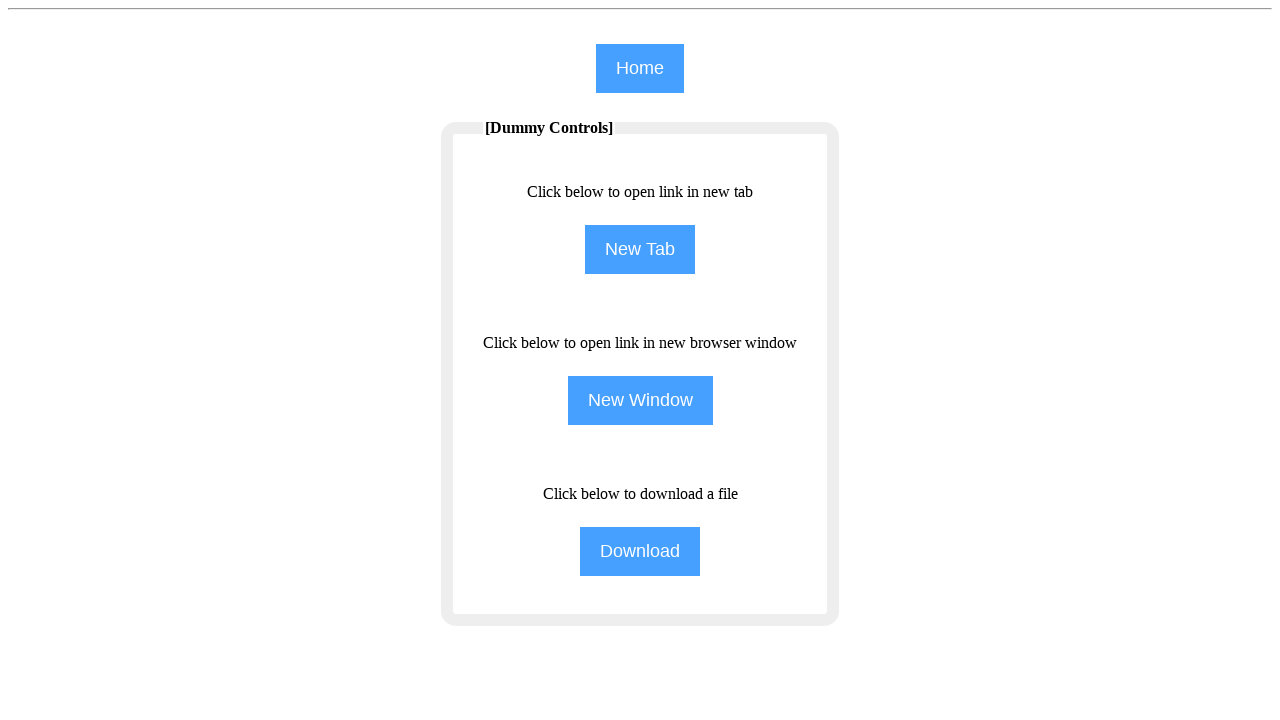

Retrieved all pages in context - total tabs: 2
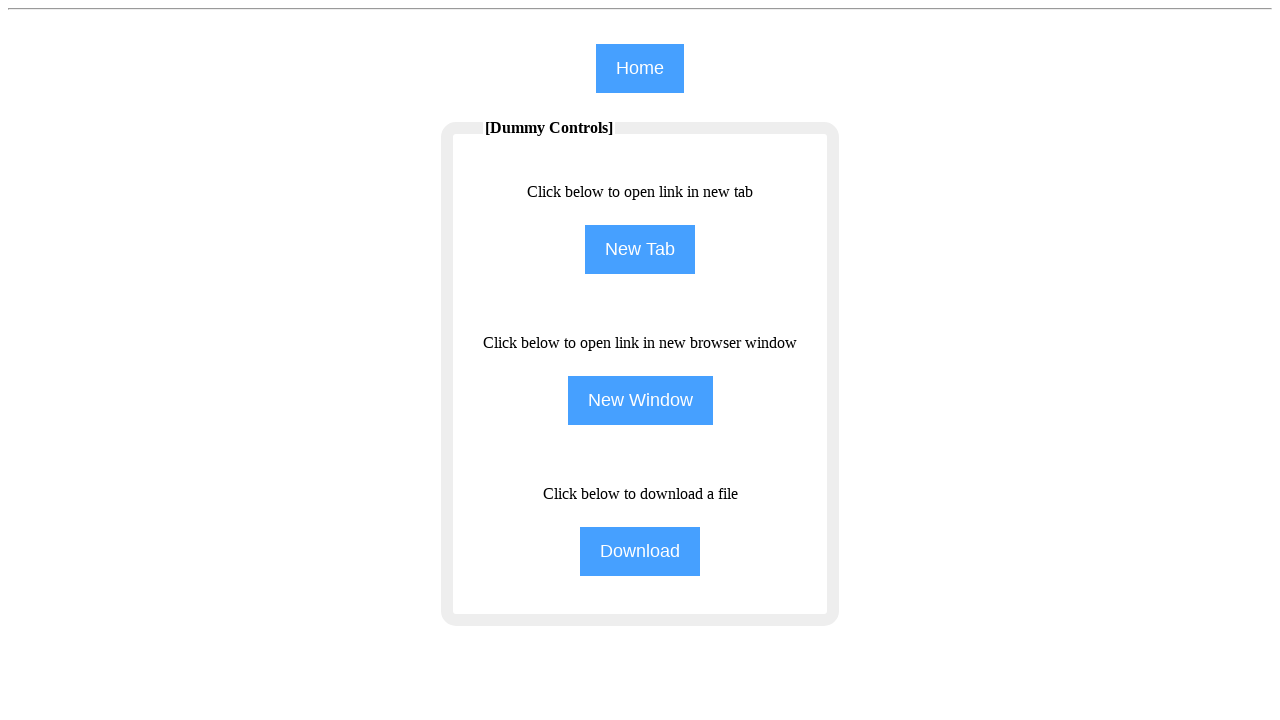

Brought tab to front
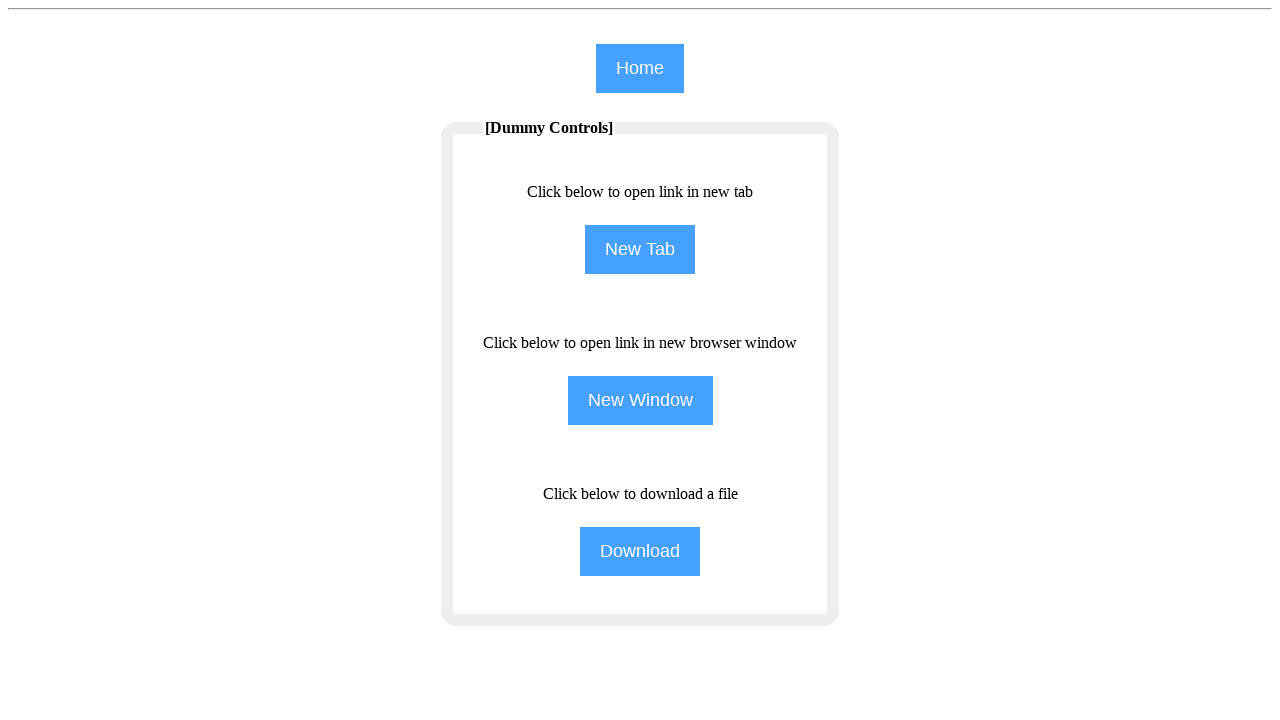

Retrieved tab title: Browser Windows
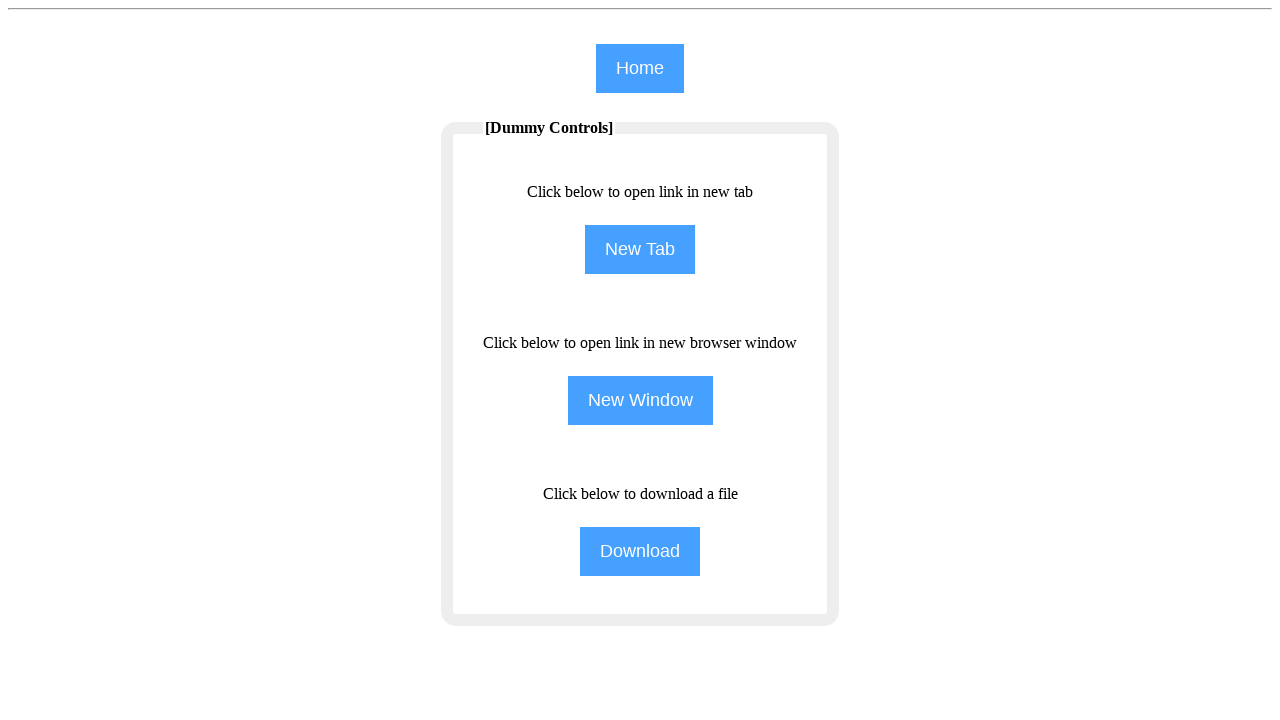

Brought tab to front
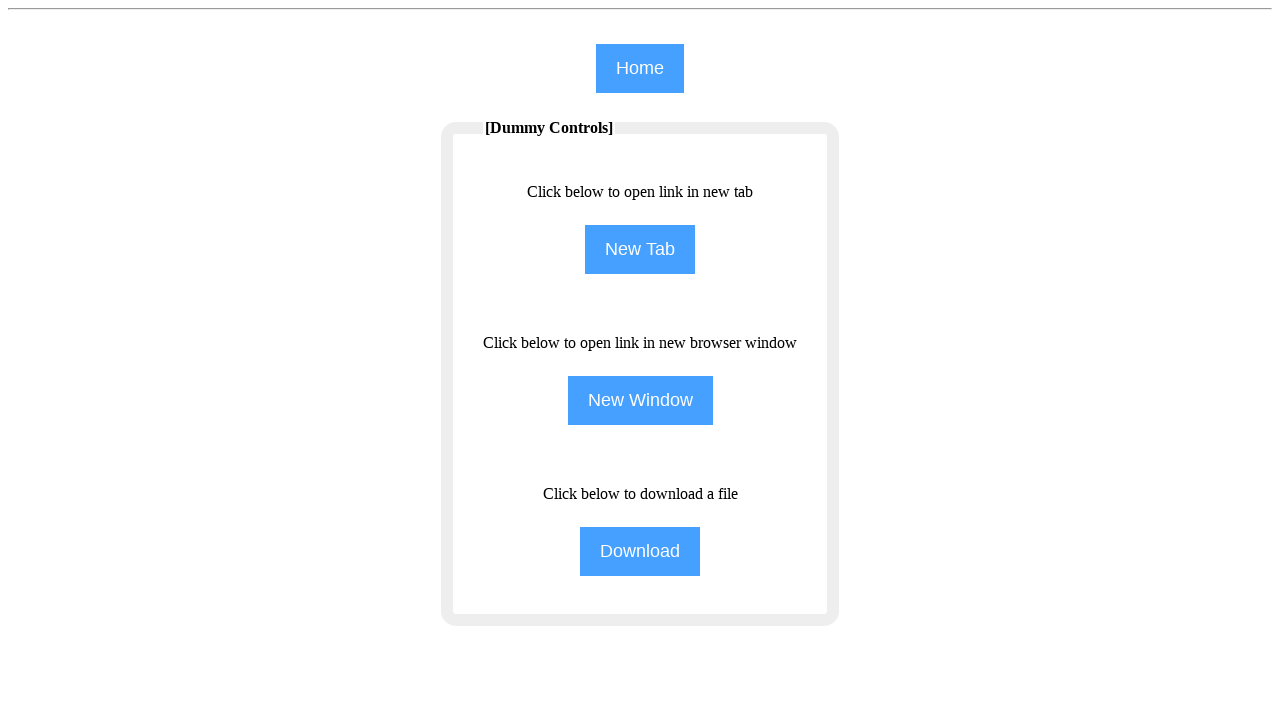

Retrieved tab title: Home - qavalidation
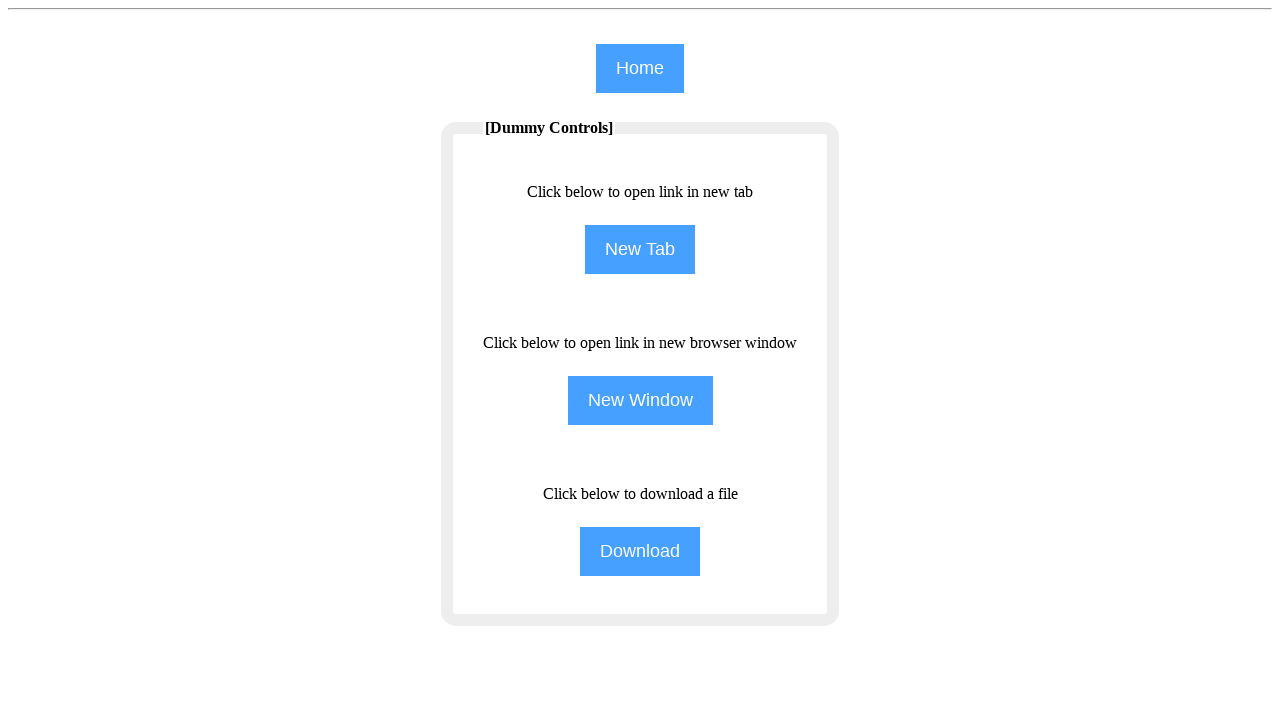

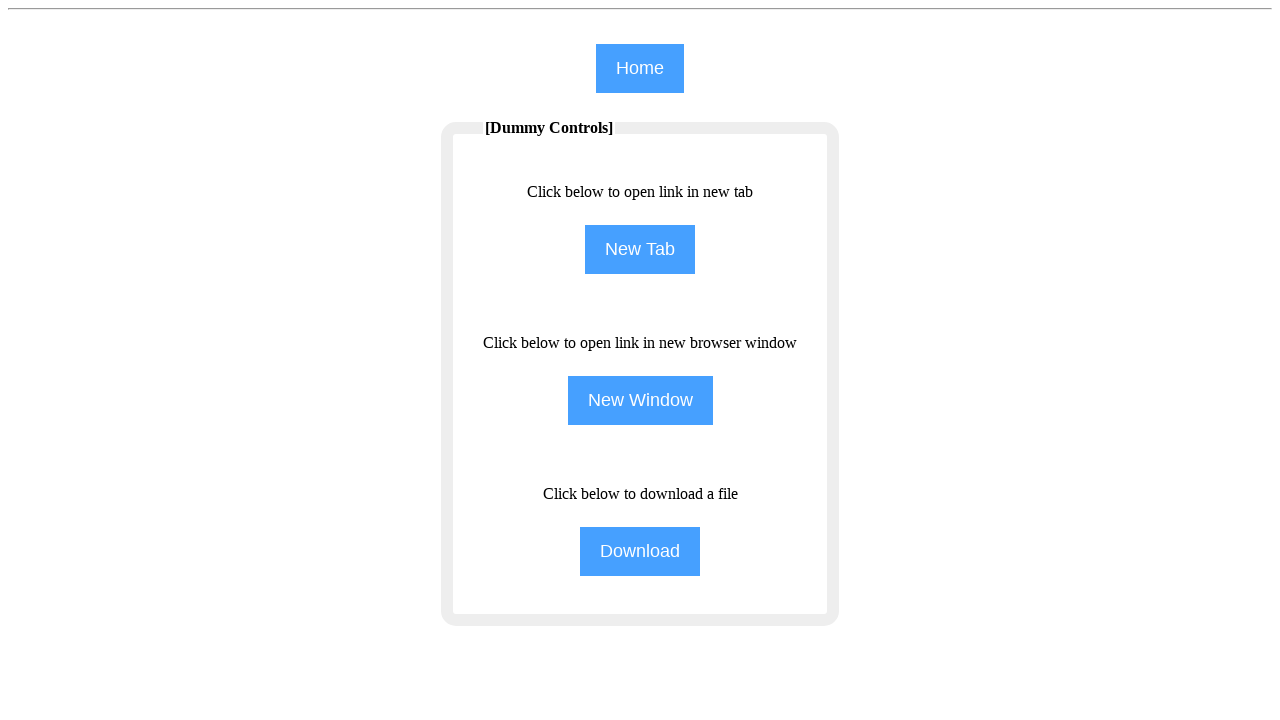